Automates the RPA Challenge website by clicking Start, then filling out multiple form submissions with personal information (first name, last name, company, role, address, email, phone) and submitting each form.

Starting URL: http://www.rpachallenge.com

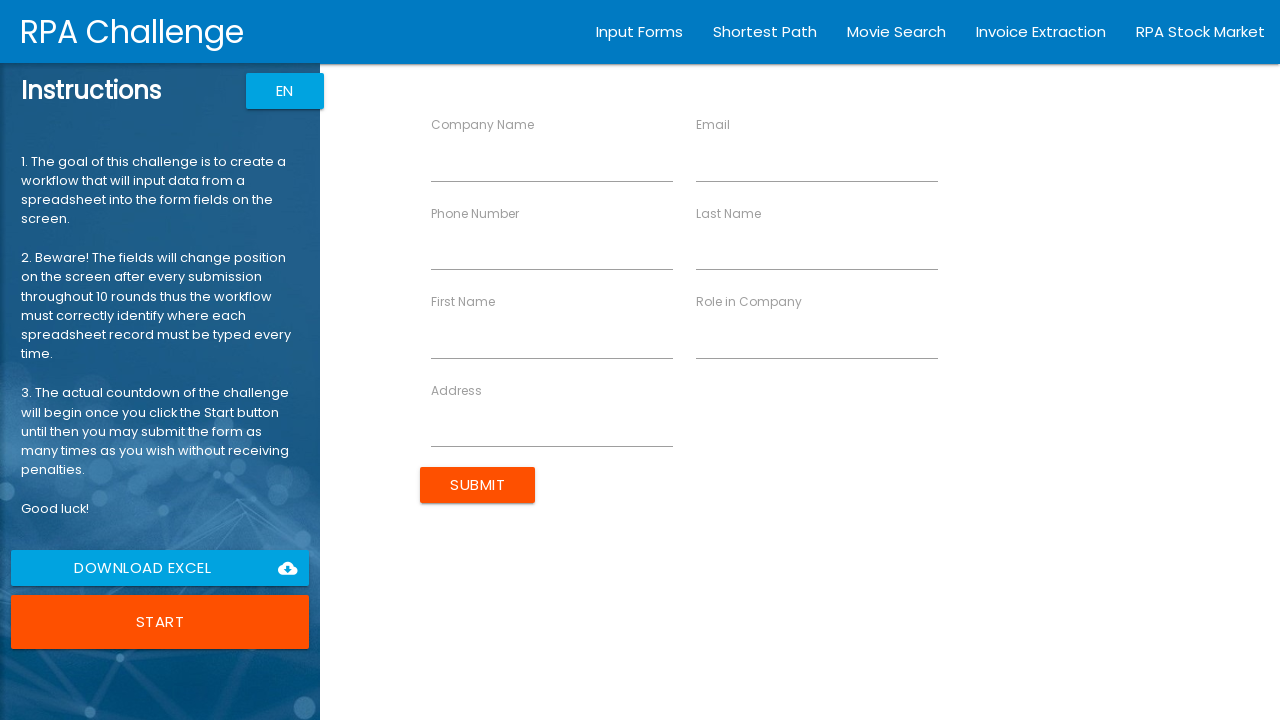

Clicked Start button on RPA Challenge website at (160, 622) on button
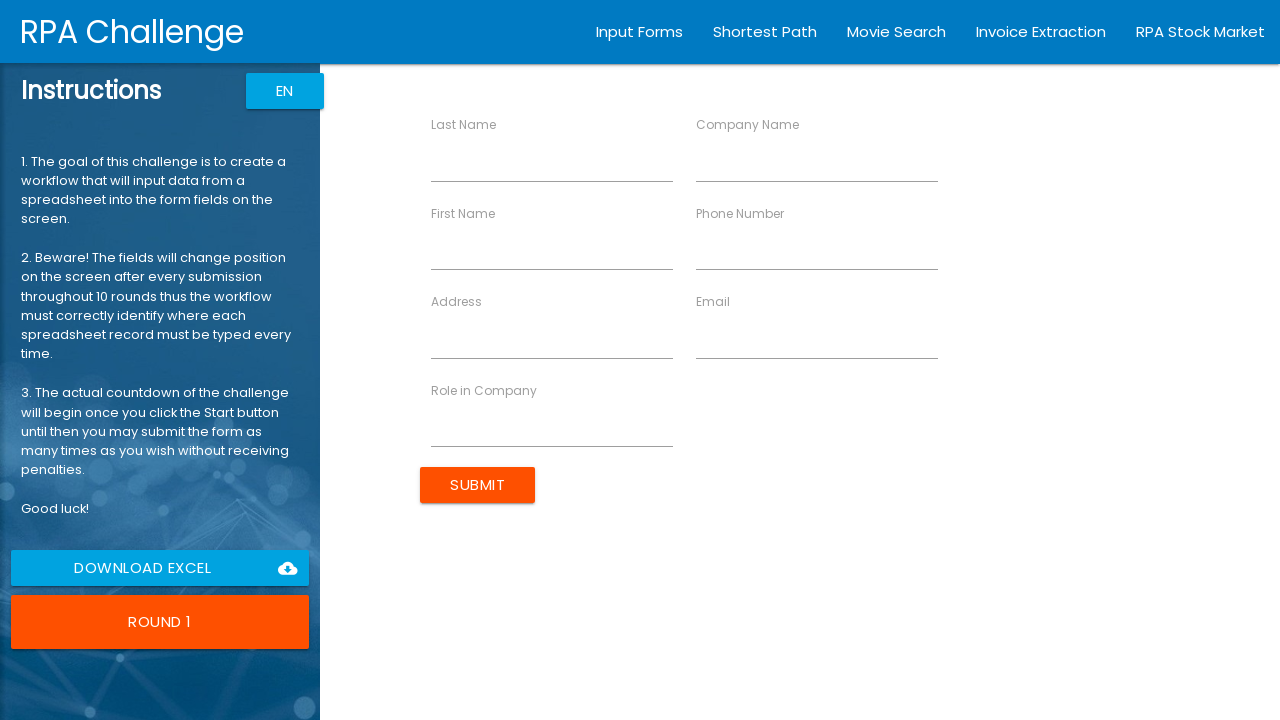

Filled First Name field with 'John' on //*[text() = 'First Name']/following-sibling::input
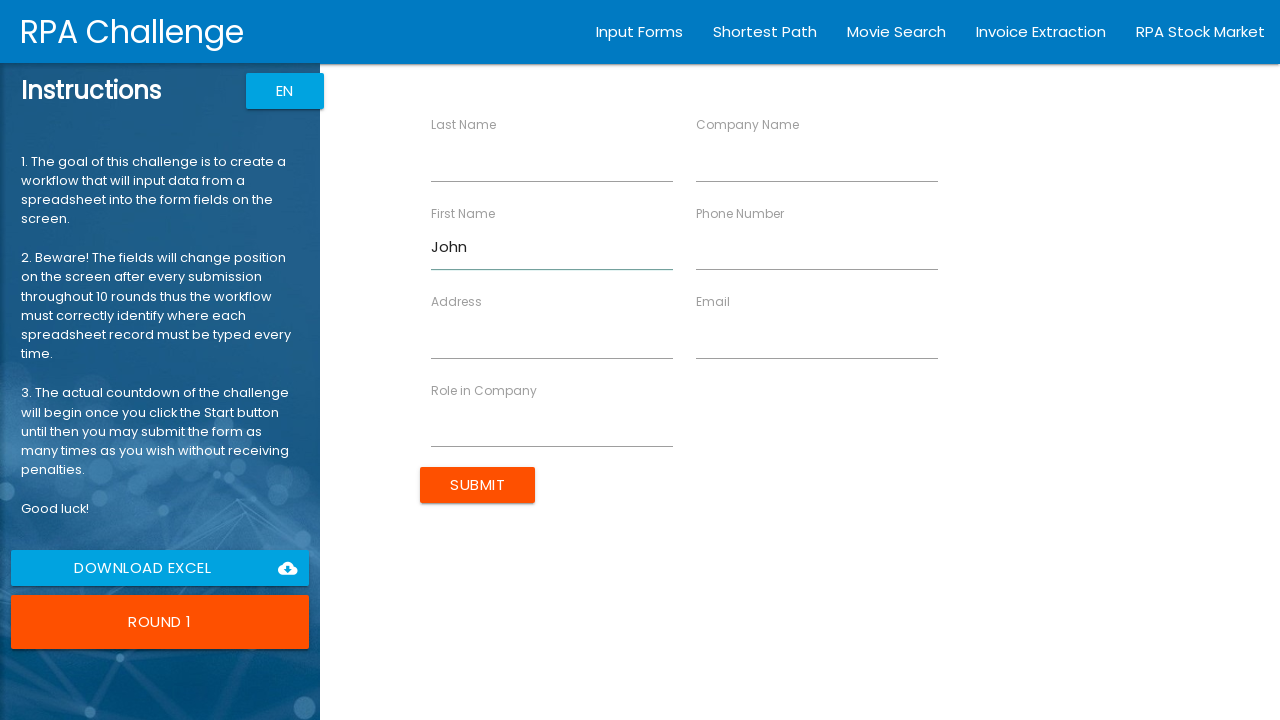

Filled Last Name field with 'Smith' on //*[text() = 'Last Name']/following-sibling::input
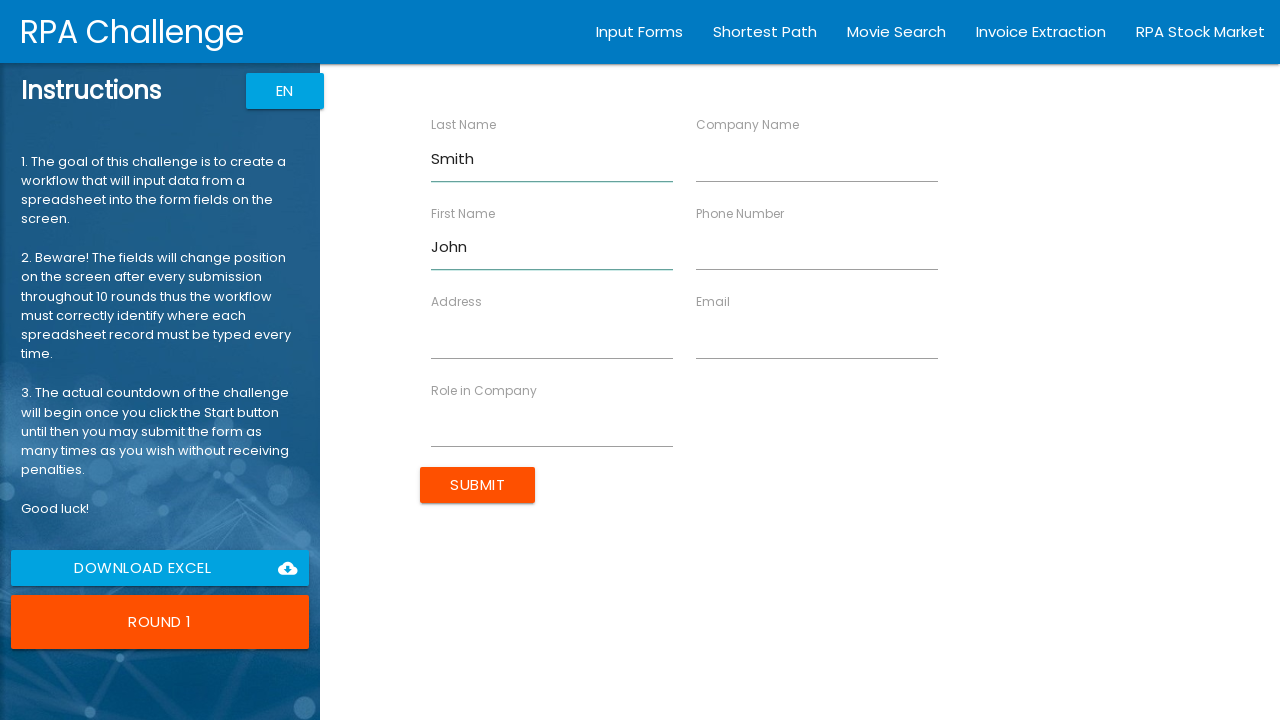

Filled Company Name field with 'Acme Corp' on //*[text() = 'Company Name']/following-sibling::input
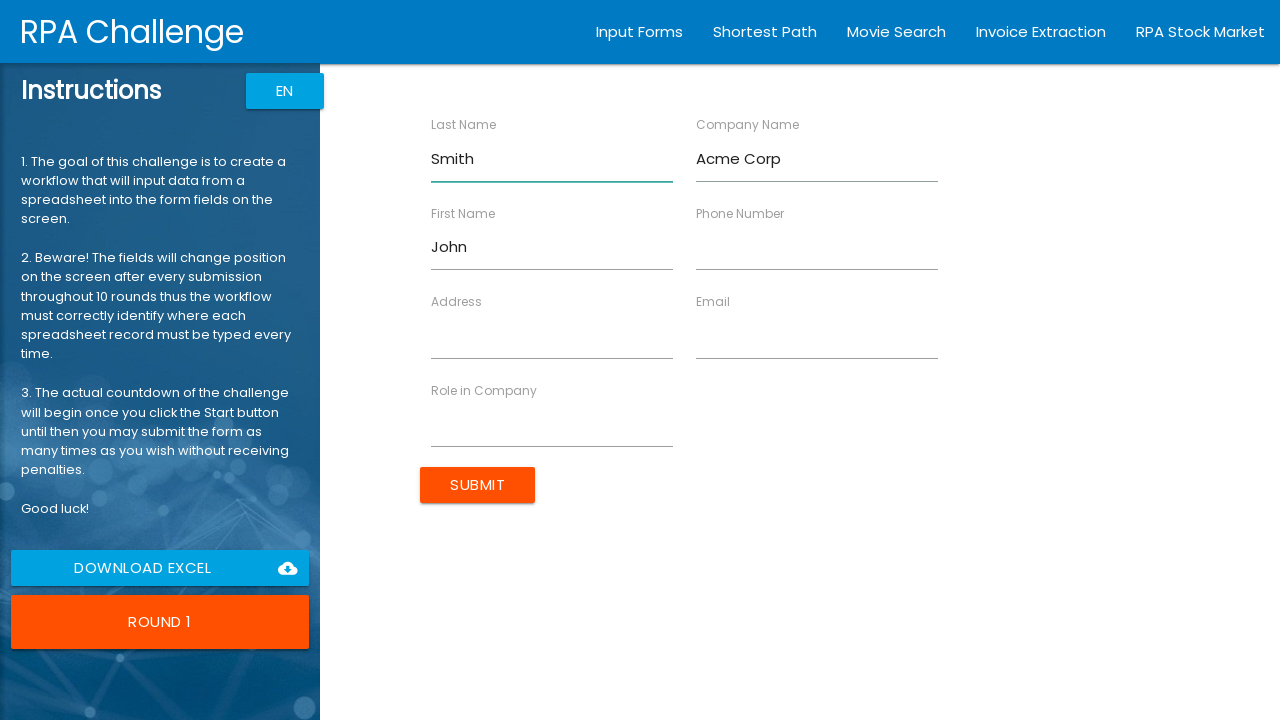

Filled Role in Company field with 'Software Engineer' on //*[text() = 'Role in Company']/following-sibling::input
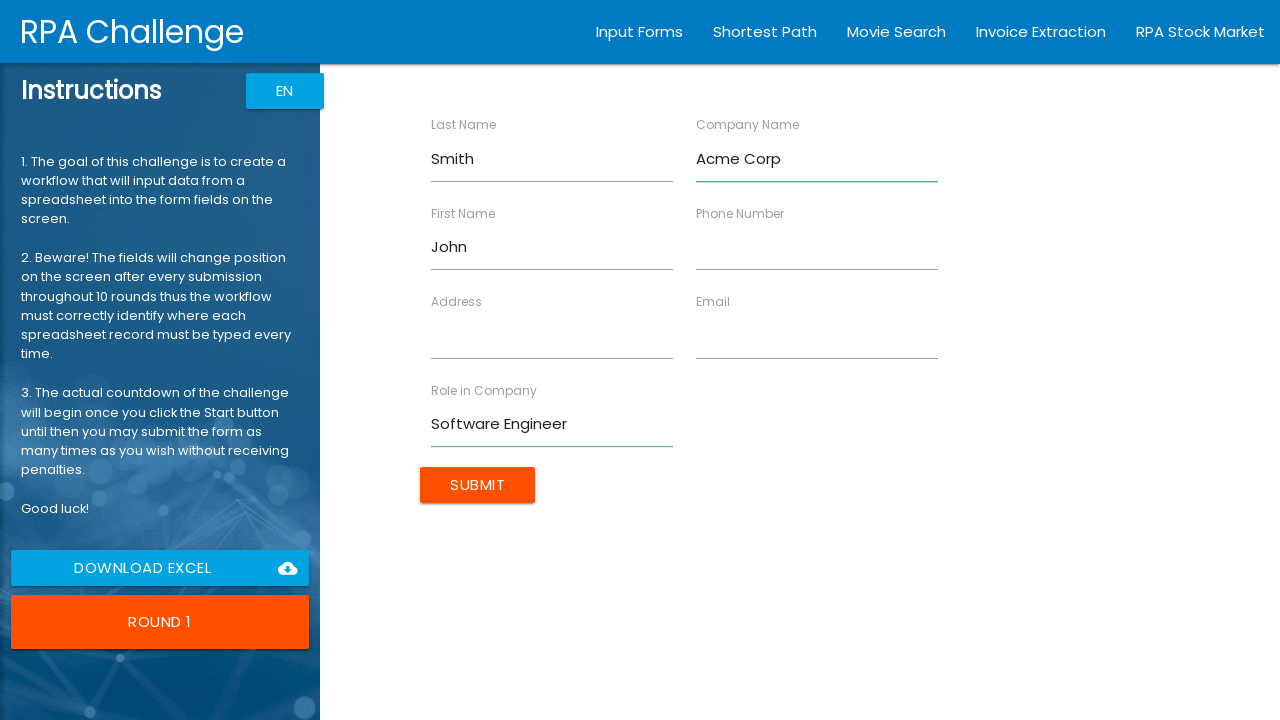

Filled Address field with '123 Main Street, Boston MA 02101' on //*[text() = 'Address']/following-sibling::input
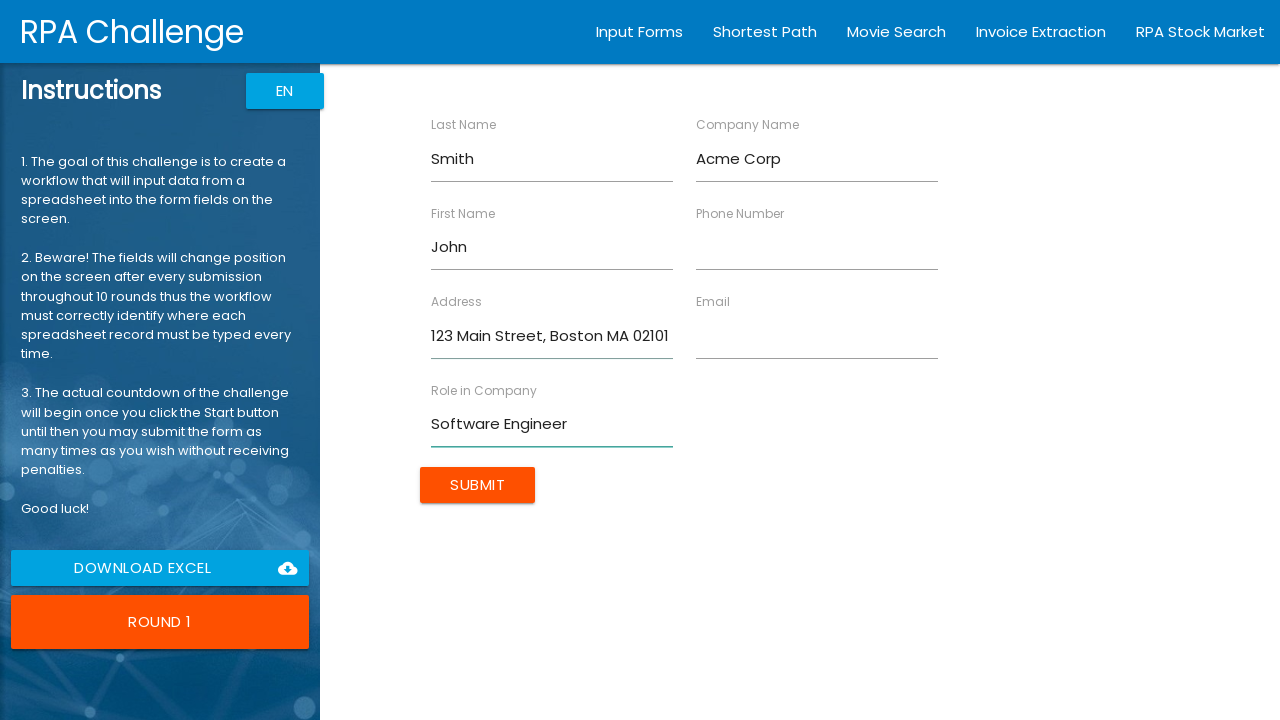

Filled Email field with 'john.smith@acmecorp.com' on //*[text() = 'Email']/following-sibling::input
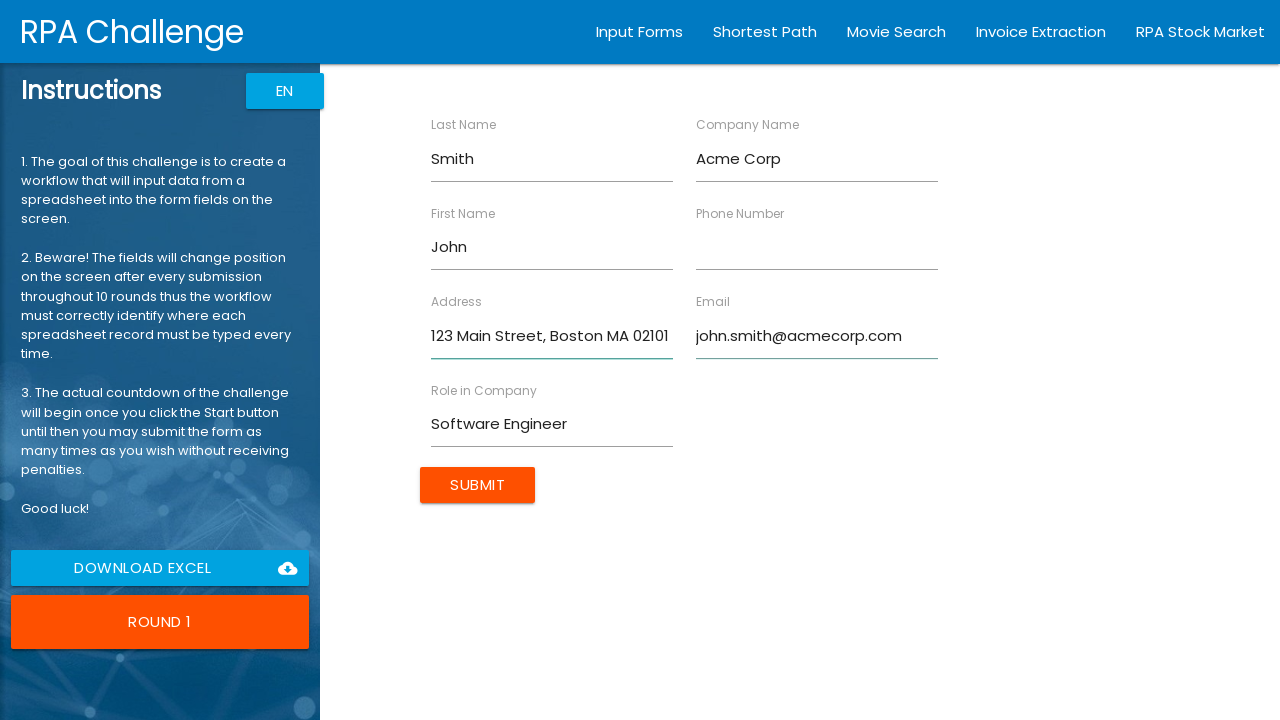

Filled Phone Number field with '5551234567' on //*[text() = 'Phone Number']/following-sibling::input
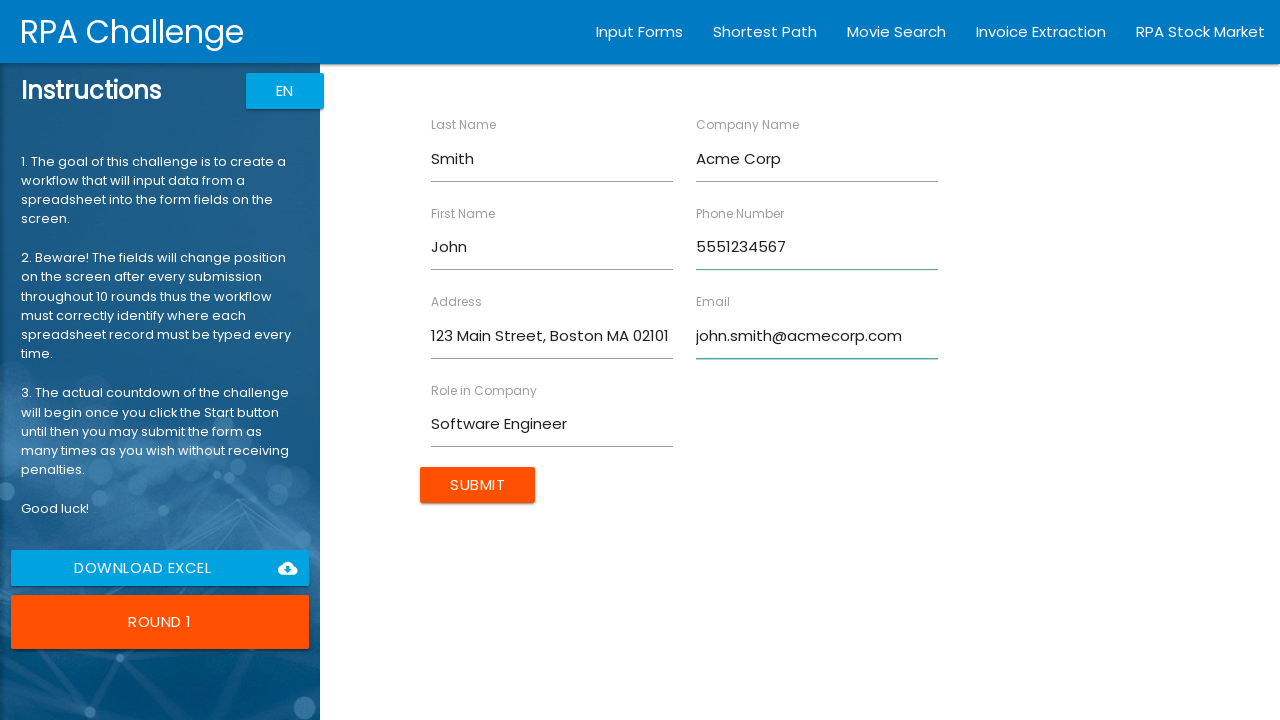

Clicked Submit button for client 1 (John Smith) at (478, 485) on input[value='Submit']
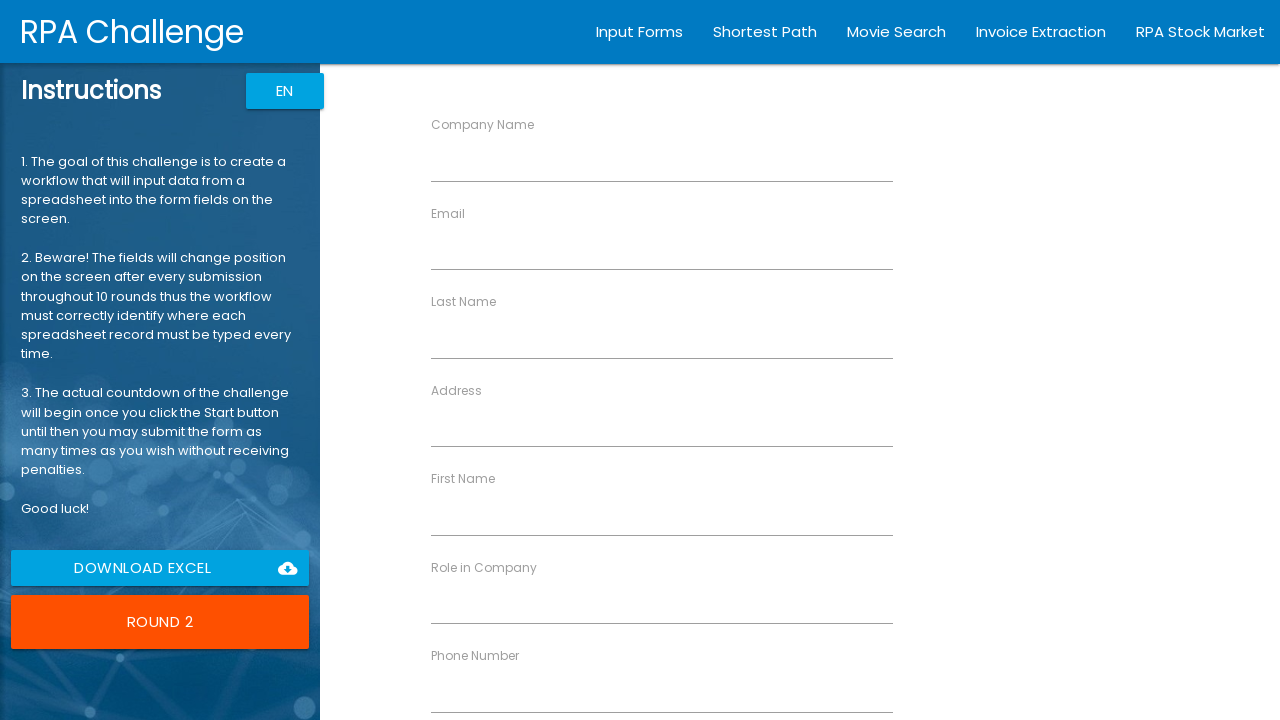

Filled First Name field with 'Sarah' on //*[text() = 'First Name']/following-sibling::input
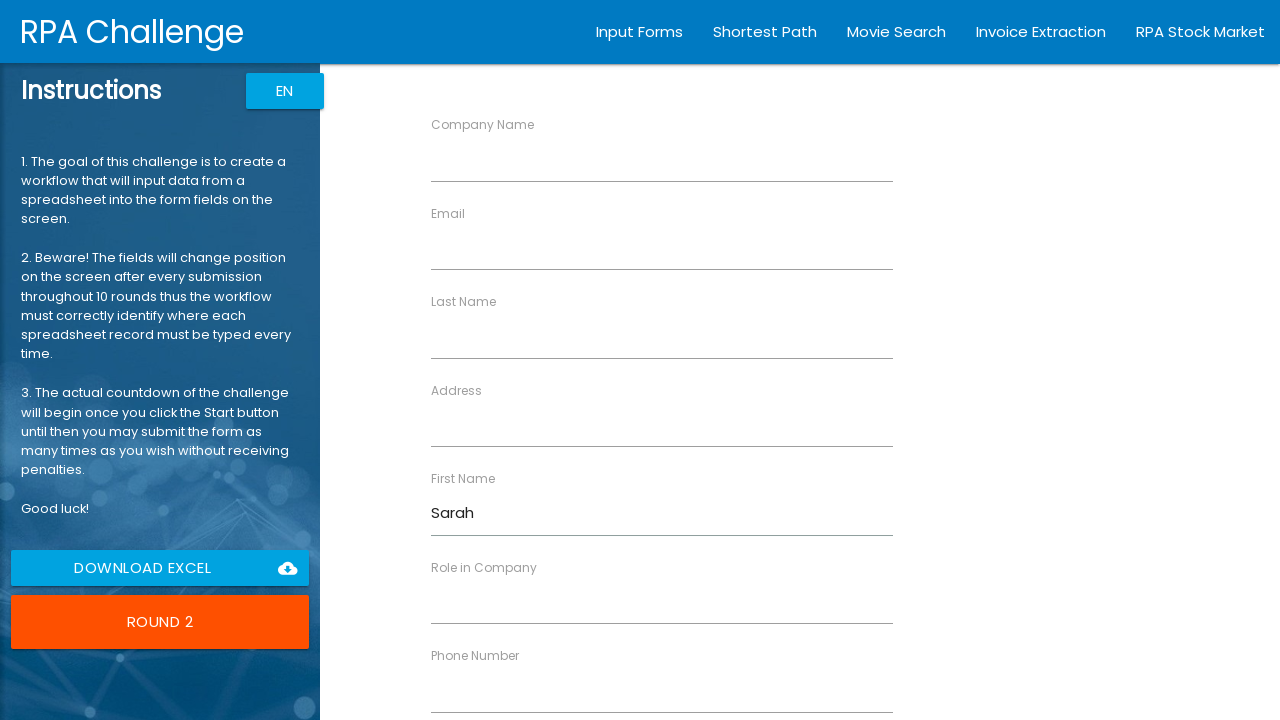

Filled Last Name field with 'Johnson' on //*[text() = 'Last Name']/following-sibling::input
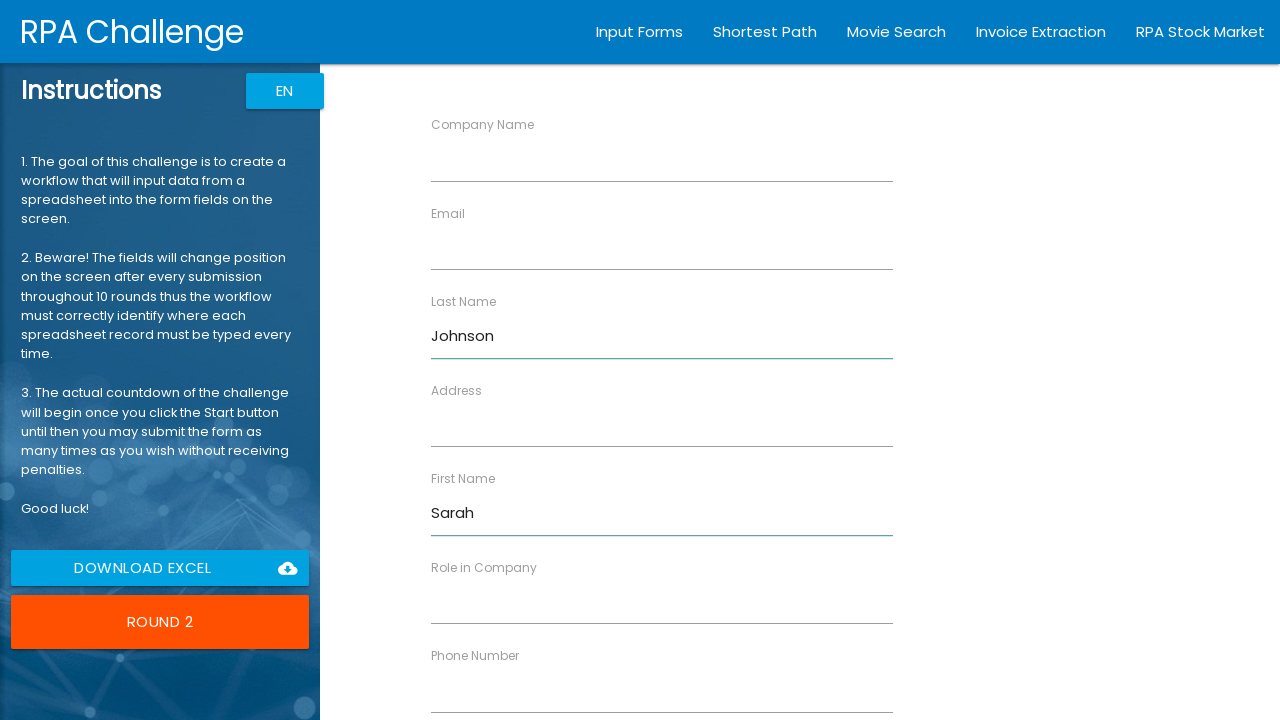

Filled Company Name field with 'Tech Solutions Inc' on //*[text() = 'Company Name']/following-sibling::input
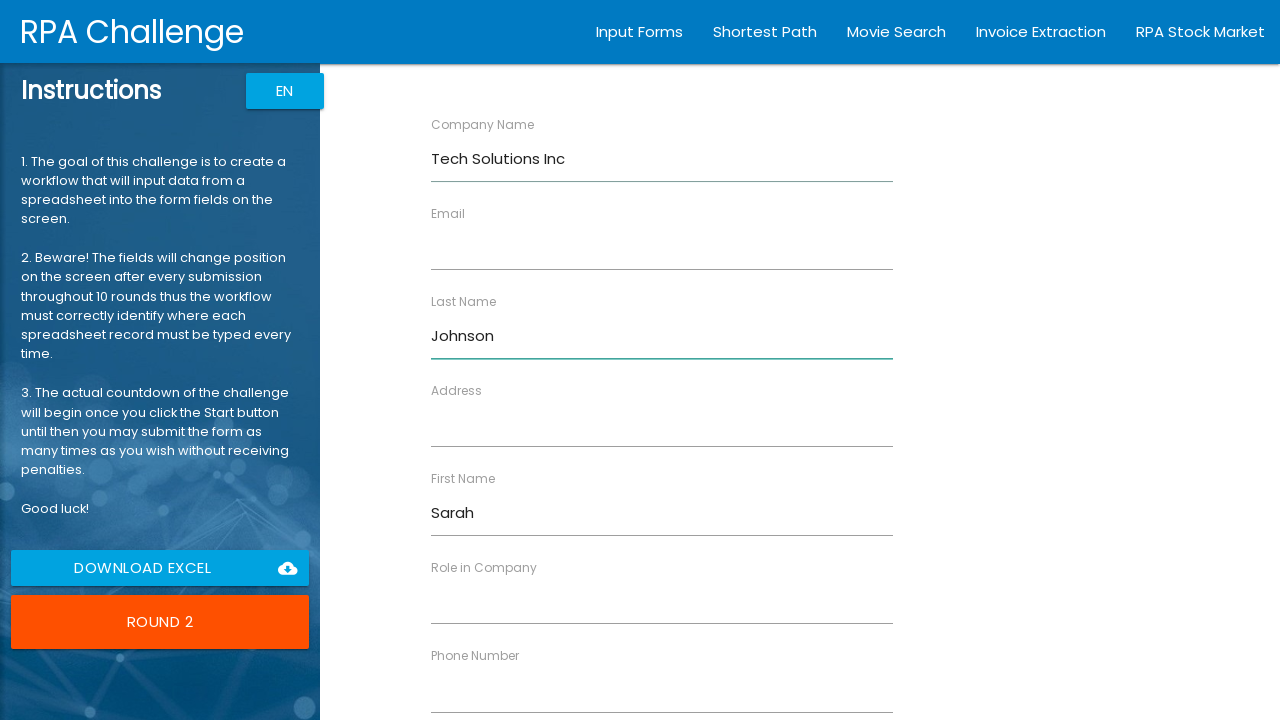

Filled Role in Company field with 'Project Manager' on //*[text() = 'Role in Company']/following-sibling::input
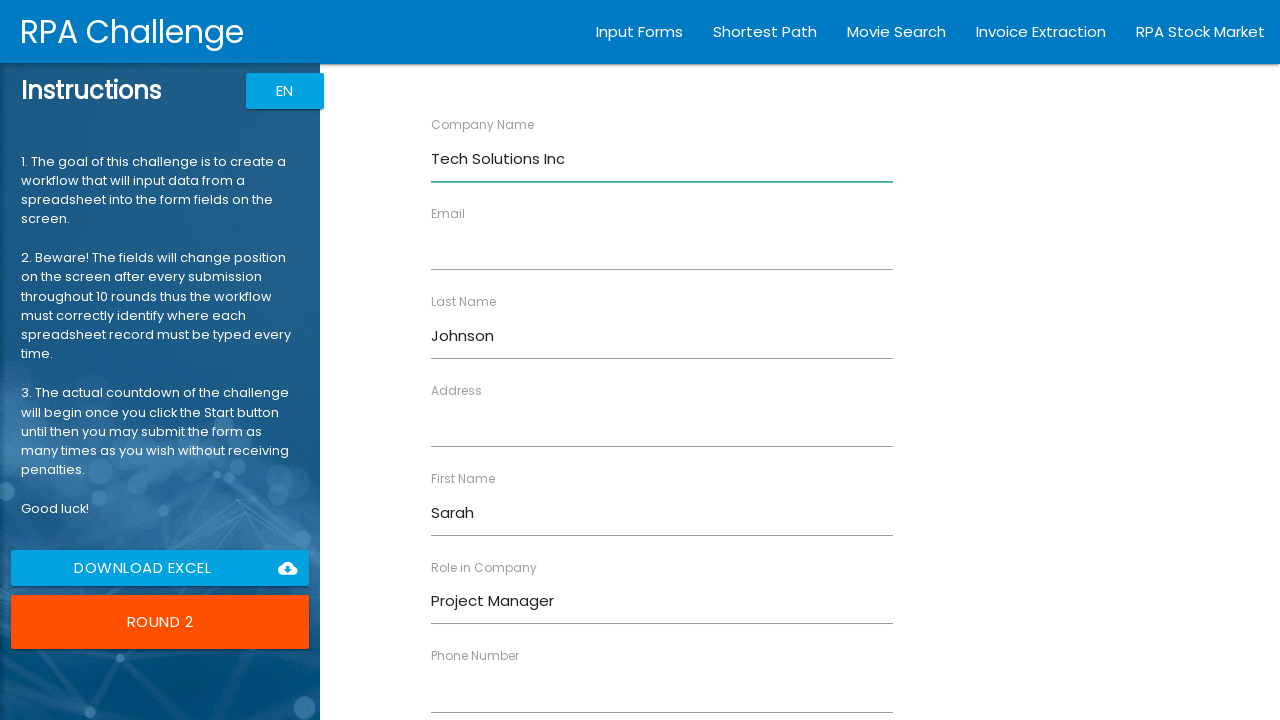

Filled Address field with '456 Oak Avenue, Seattle WA 98101' on //*[text() = 'Address']/following-sibling::input
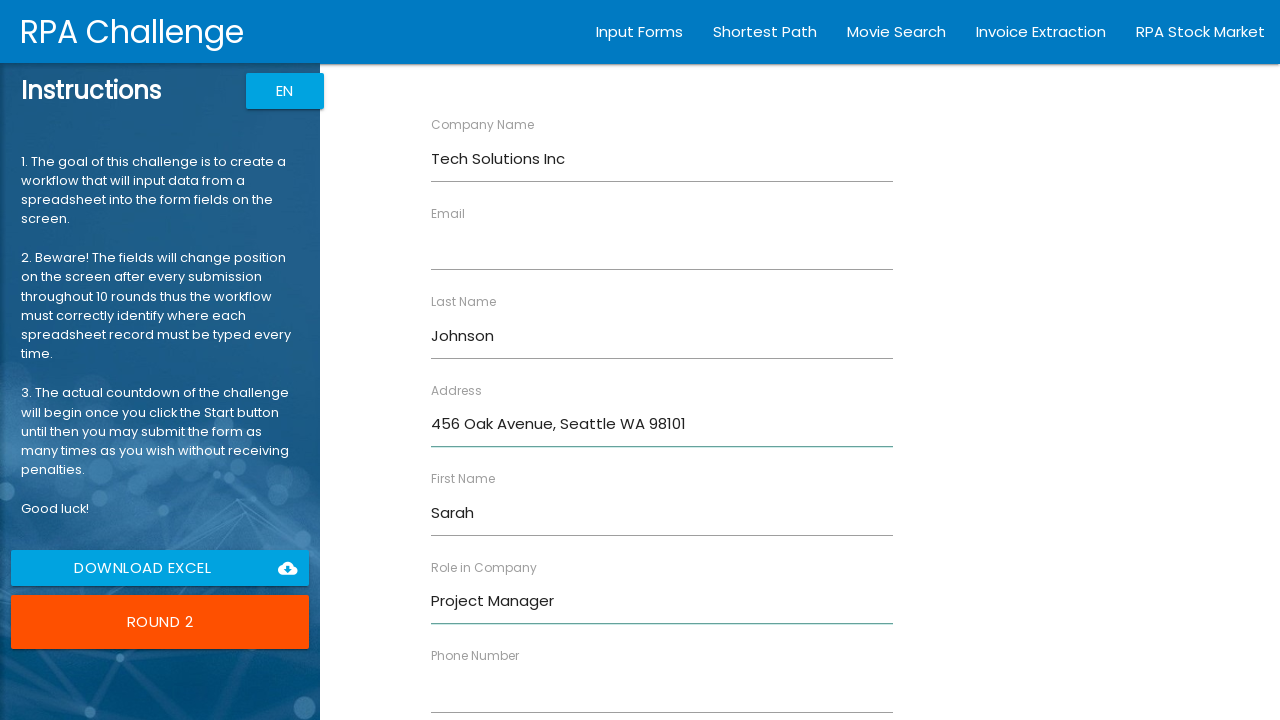

Filled Email field with 'sarah.johnson@techsolutions.com' on //*[text() = 'Email']/following-sibling::input
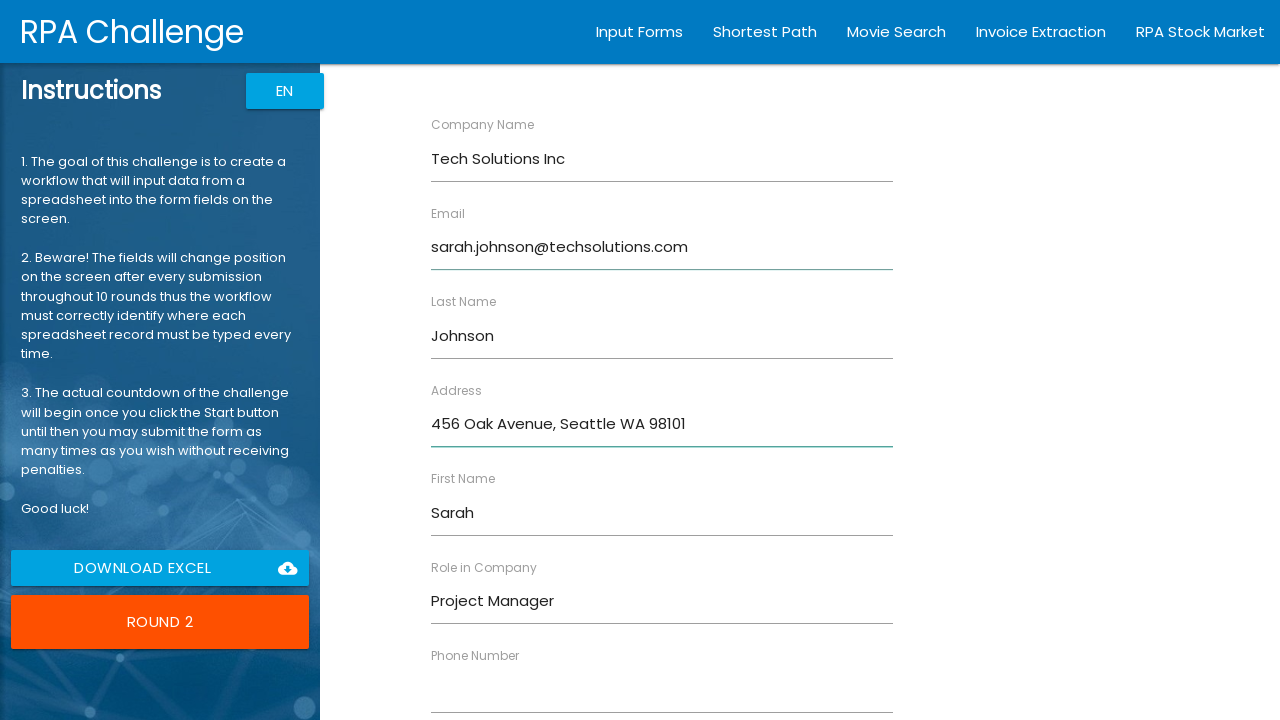

Filled Phone Number field with '5559876543' on //*[text() = 'Phone Number']/following-sibling::input
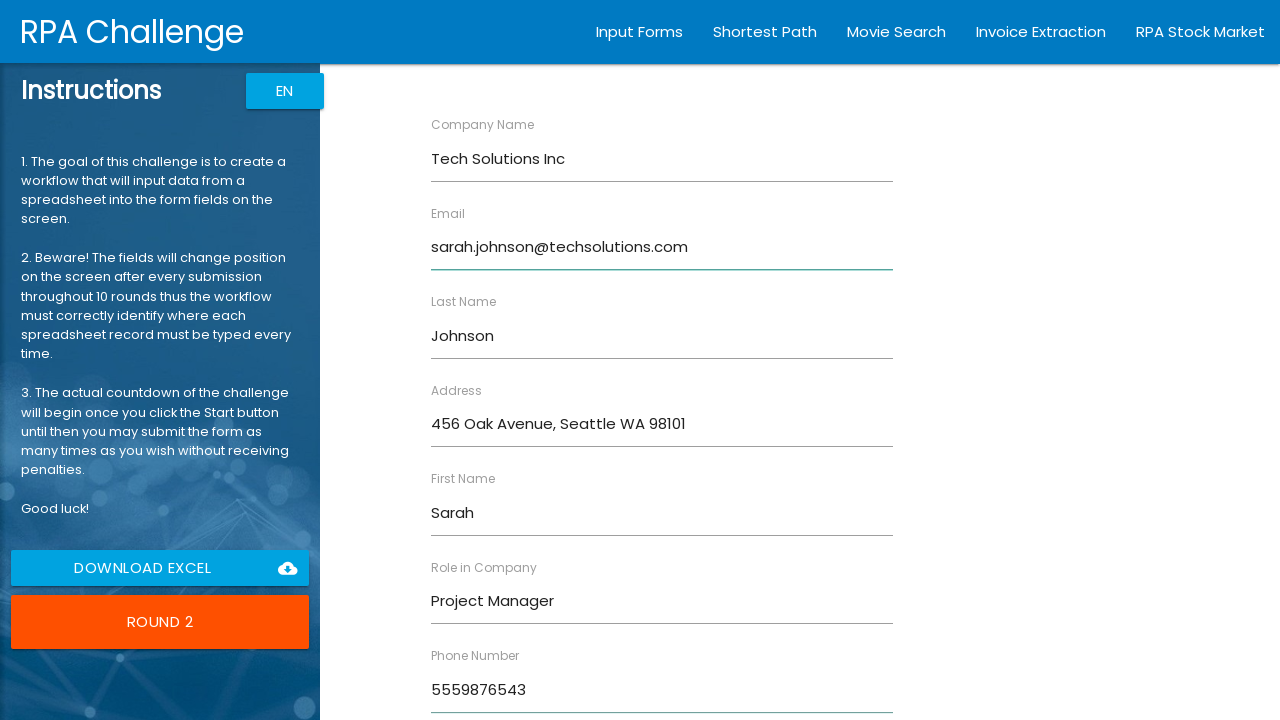

Clicked Submit button for client 2 (Sarah Johnson) at (478, 688) on input[value='Submit']
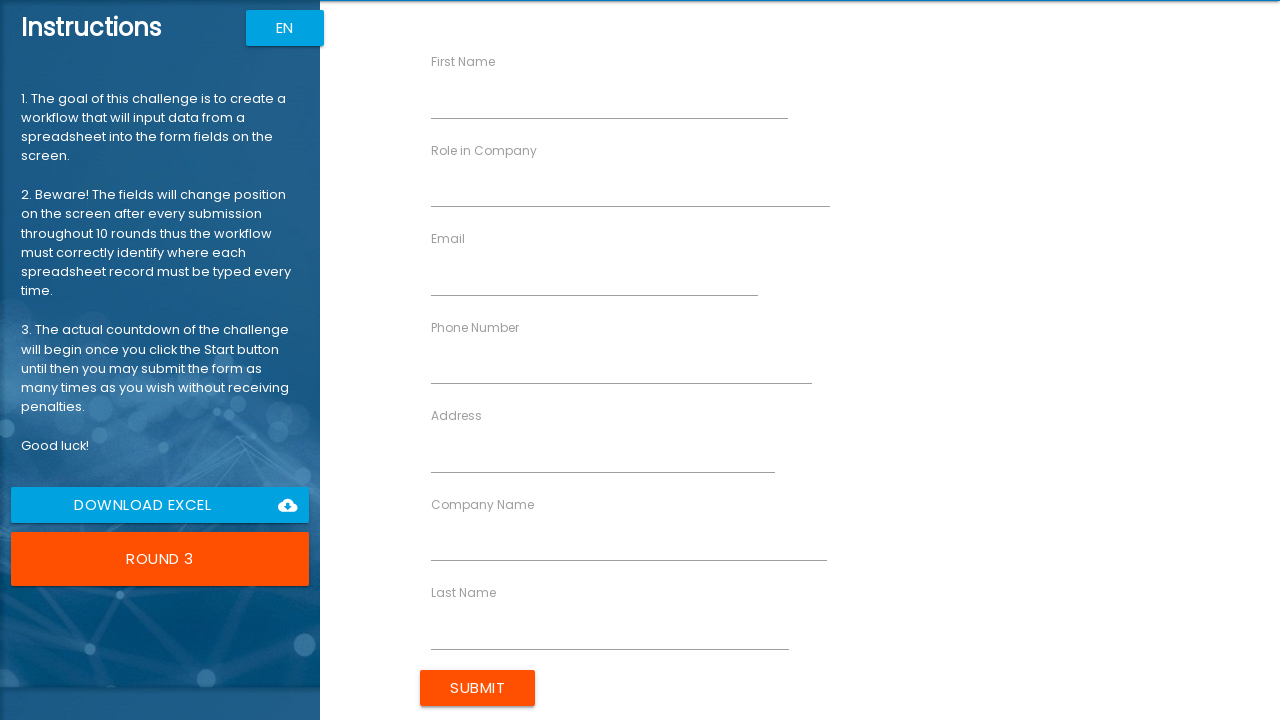

Filled First Name field with 'Michael' on //*[text() = 'First Name']/following-sibling::input
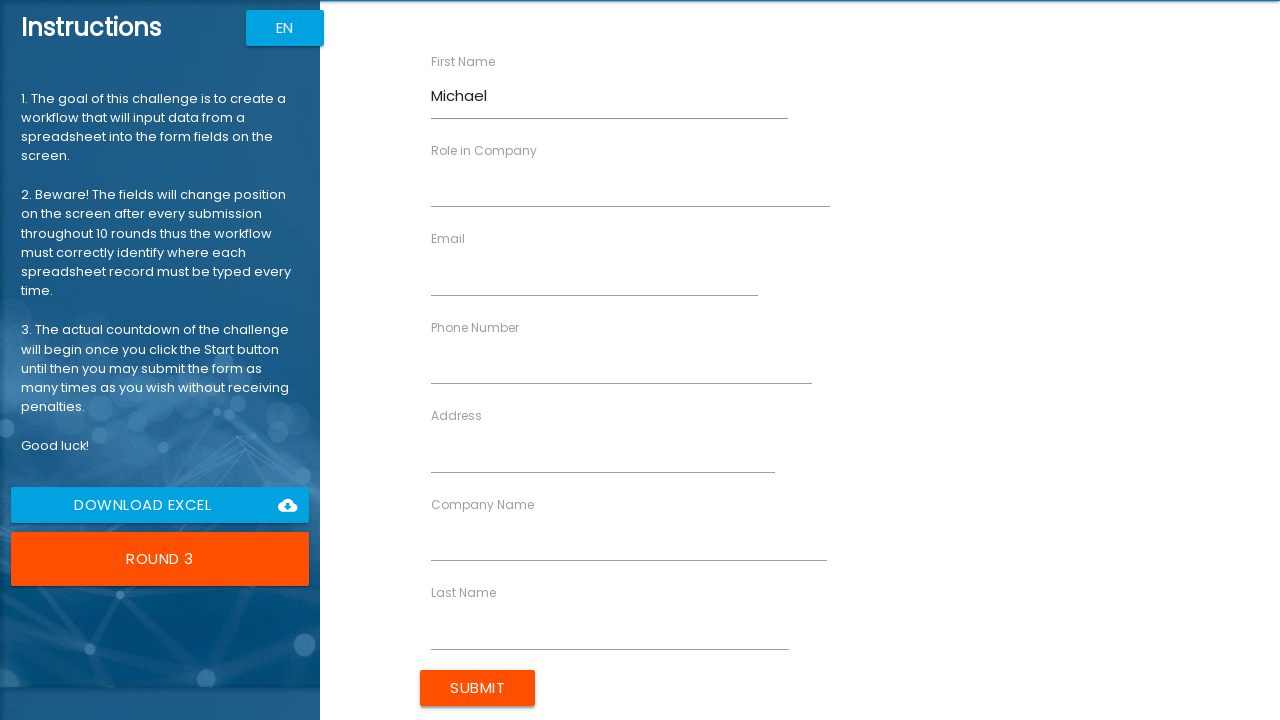

Filled Last Name field with 'Williams' on //*[text() = 'Last Name']/following-sibling::input
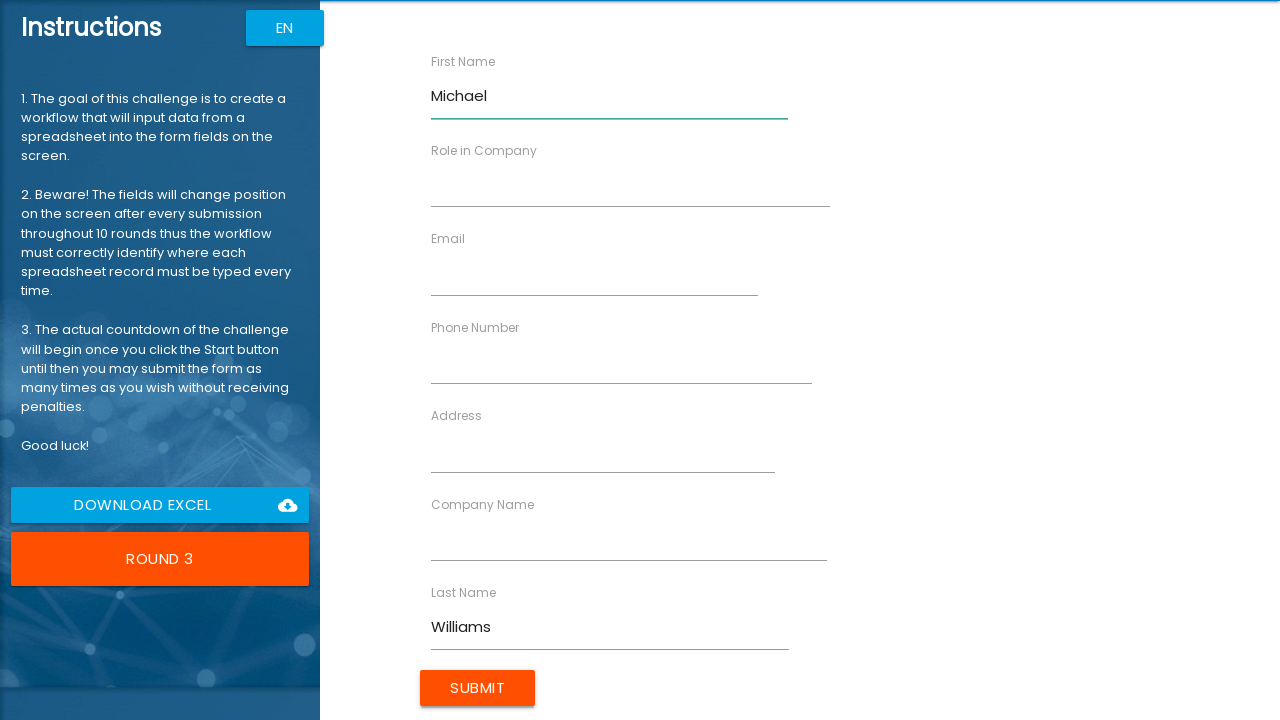

Filled Company Name field with 'Global Industries' on //*[text() = 'Company Name']/following-sibling::input
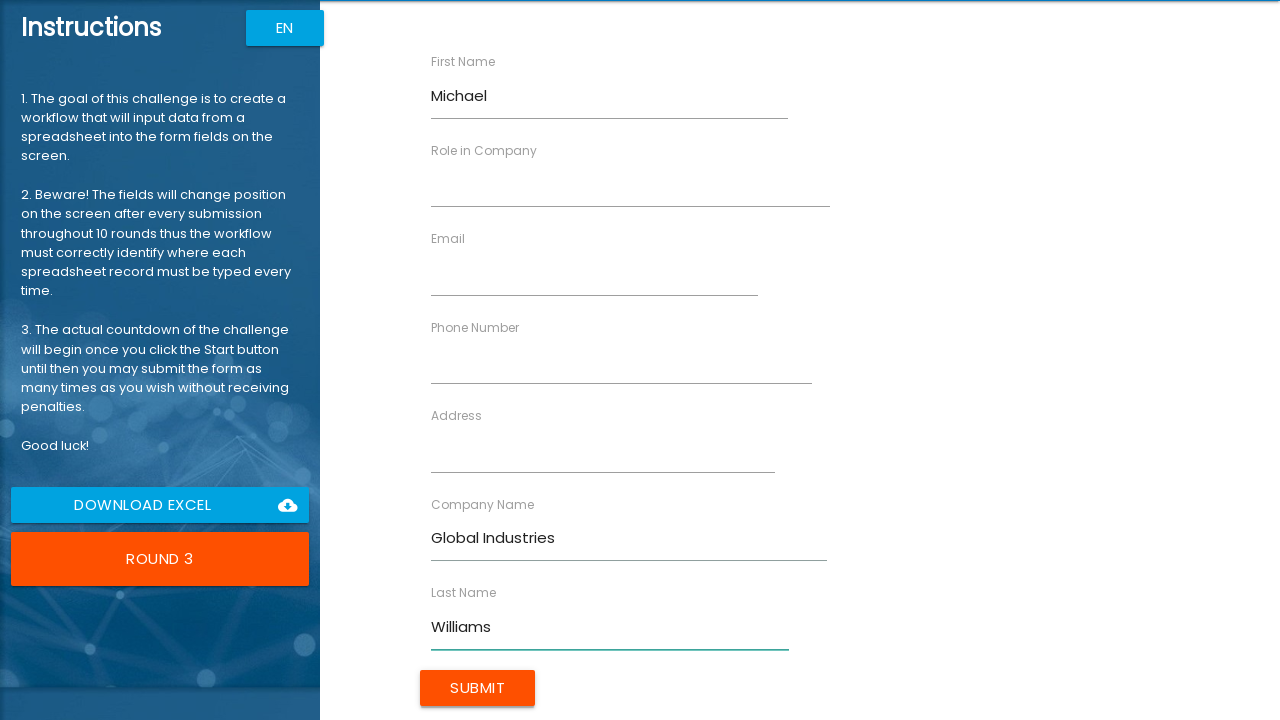

Filled Role in Company field with 'Data Analyst' on //*[text() = 'Role in Company']/following-sibling::input
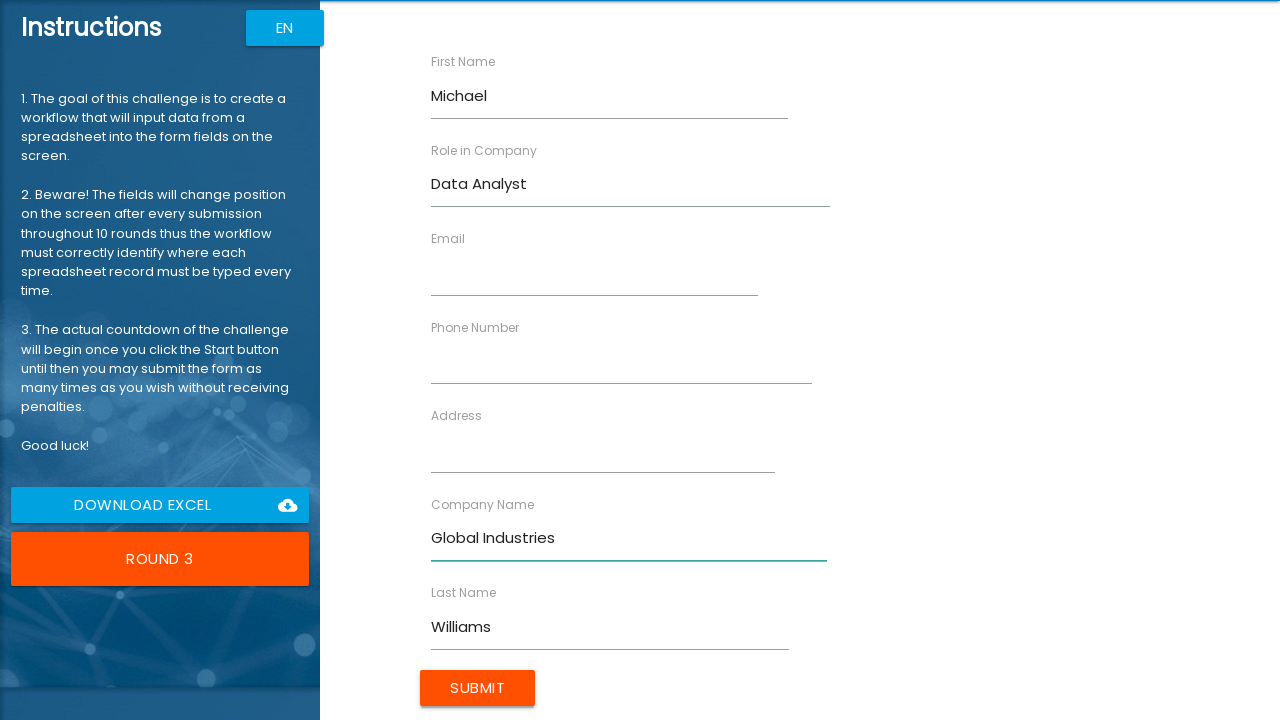

Filled Address field with '789 Pine Road, Denver CO 80201' on //*[text() = 'Address']/following-sibling::input
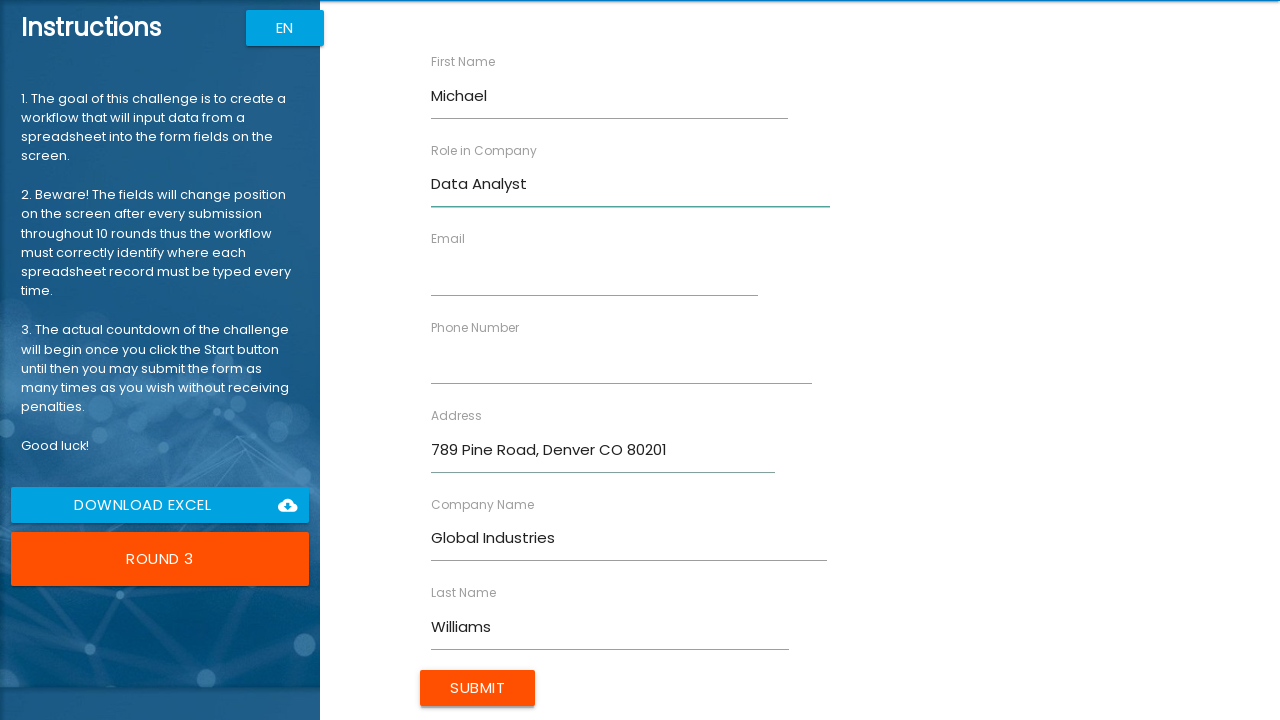

Filled Email field with 'michael.williams@globalind.com' on //*[text() = 'Email']/following-sibling::input
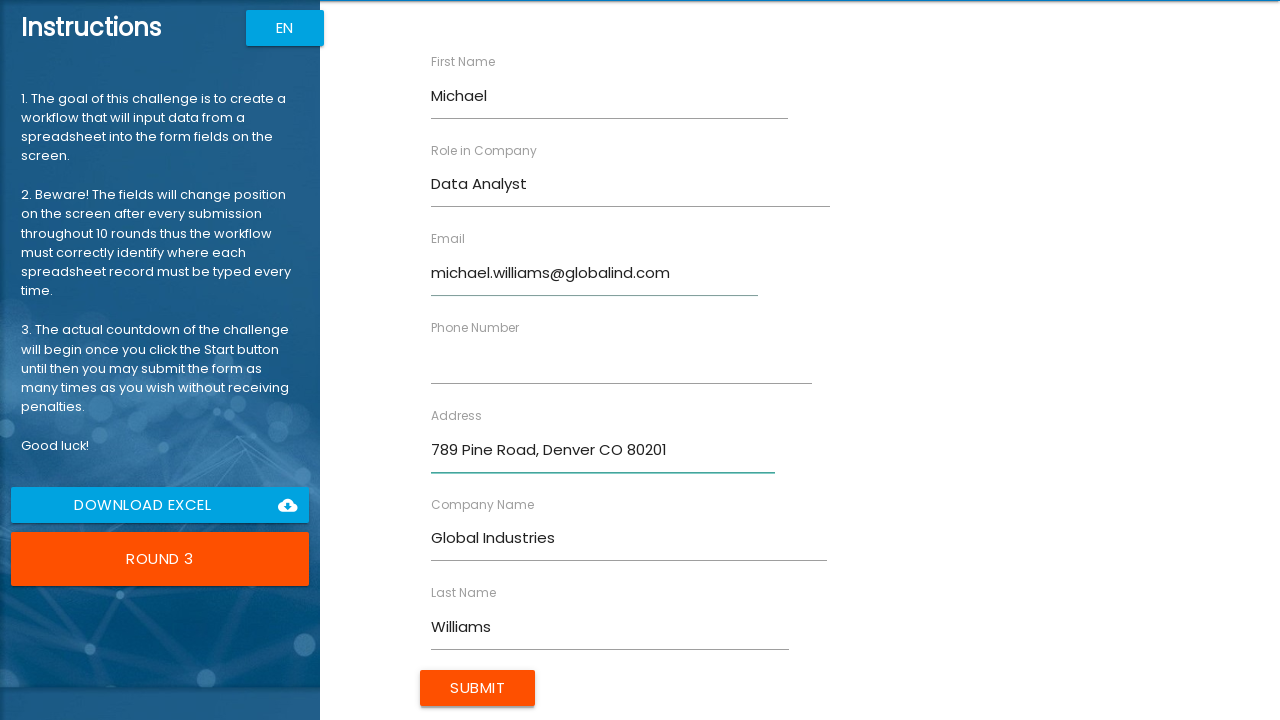

Filled Phone Number field with '5555551234' on //*[text() = 'Phone Number']/following-sibling::input
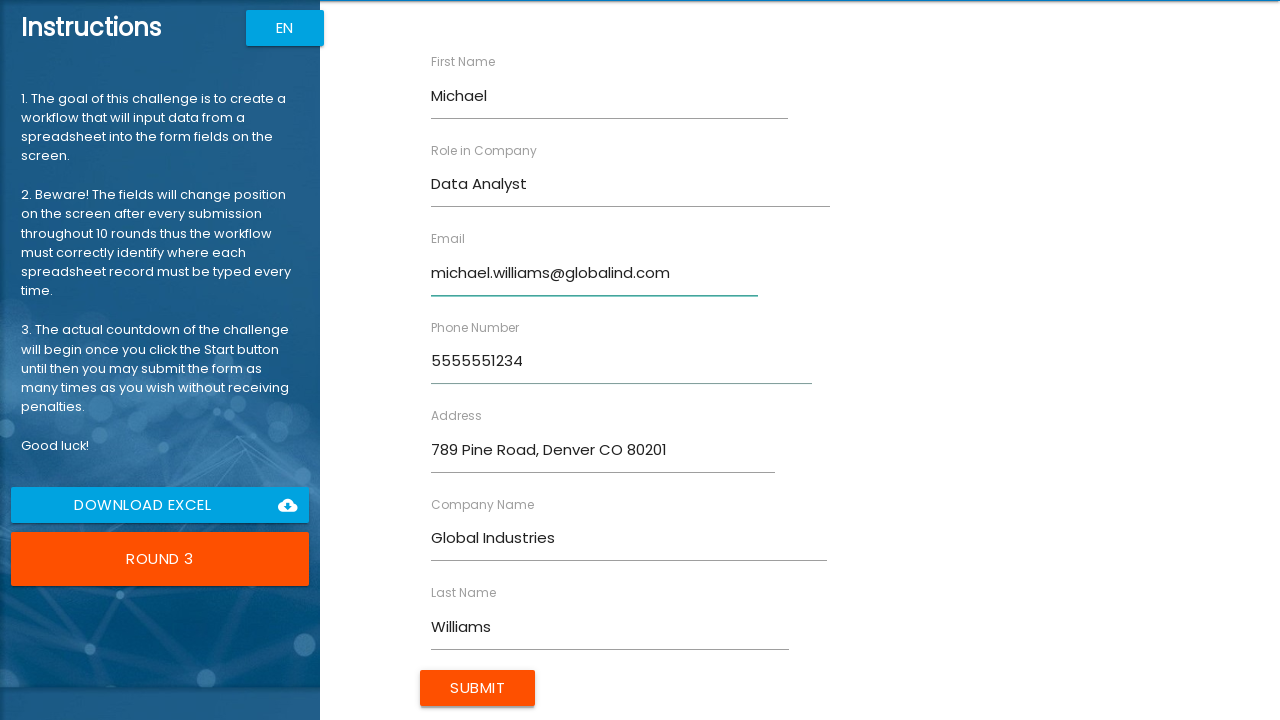

Clicked Submit button for client 3 (Michael Williams) at (478, 688) on input[value='Submit']
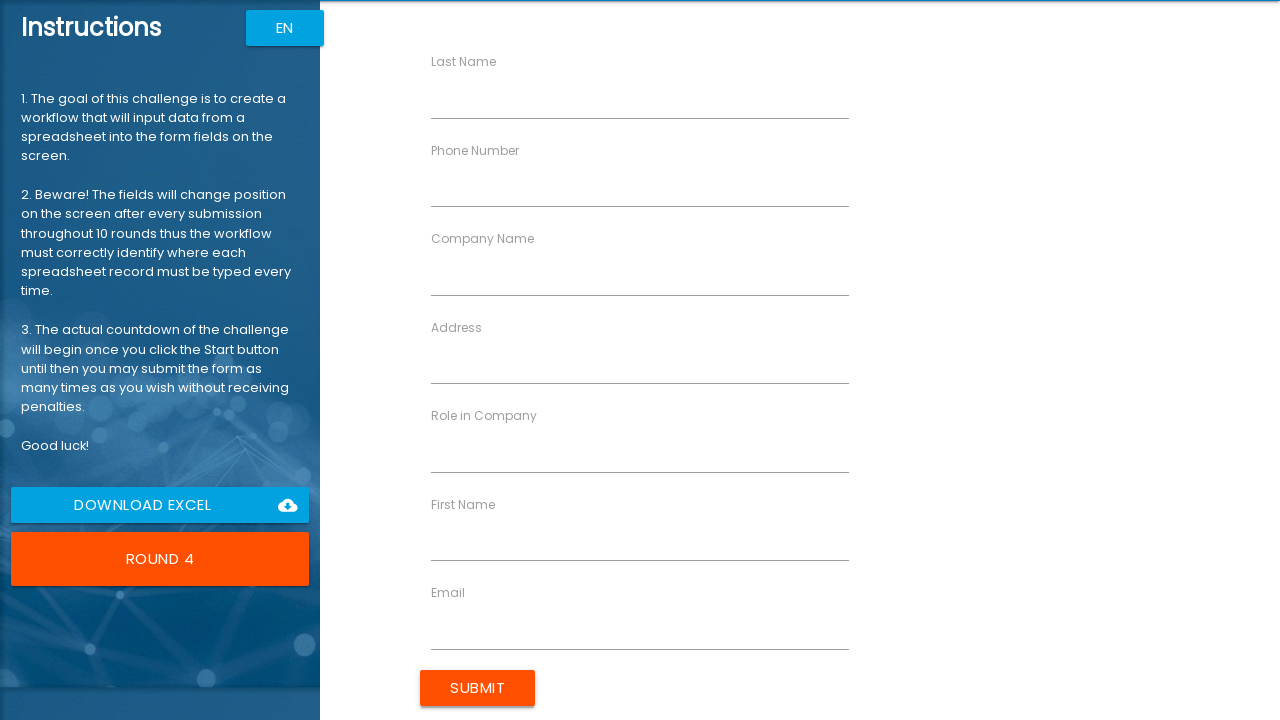

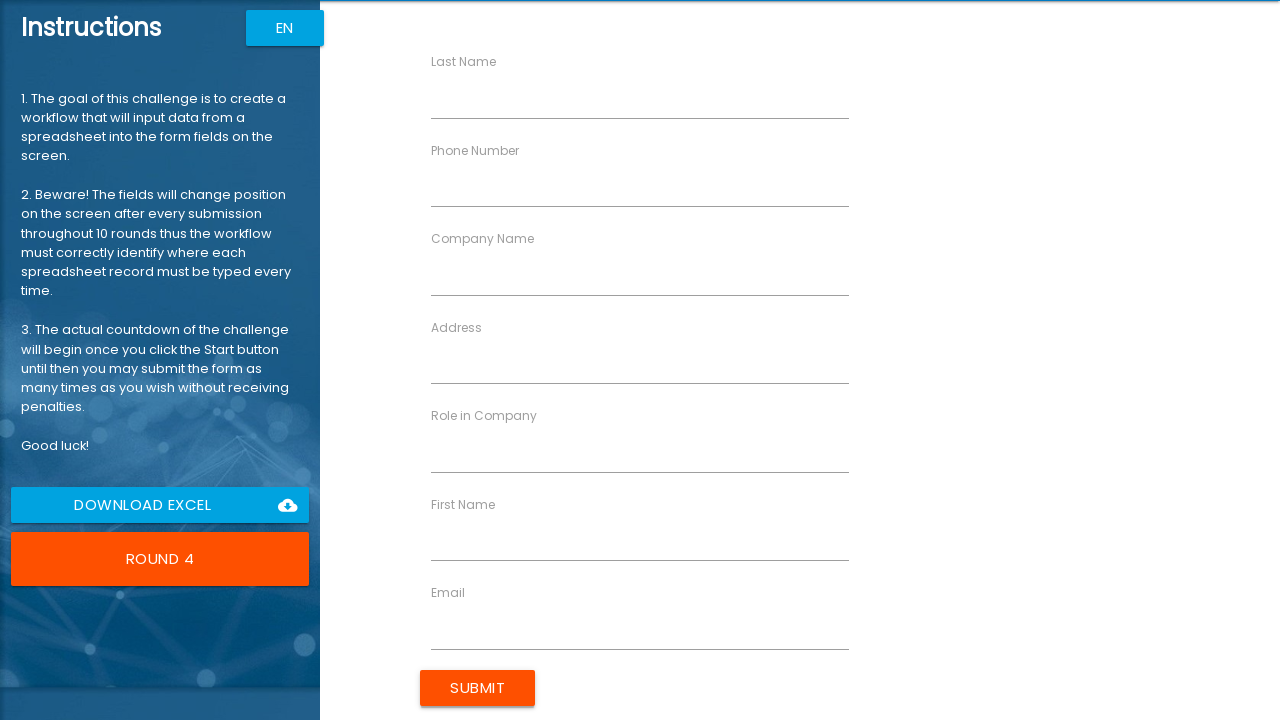